Verifies that error message can be dismissed by clicking the close button

Starting URL: https://the-internet.herokuapp.com/

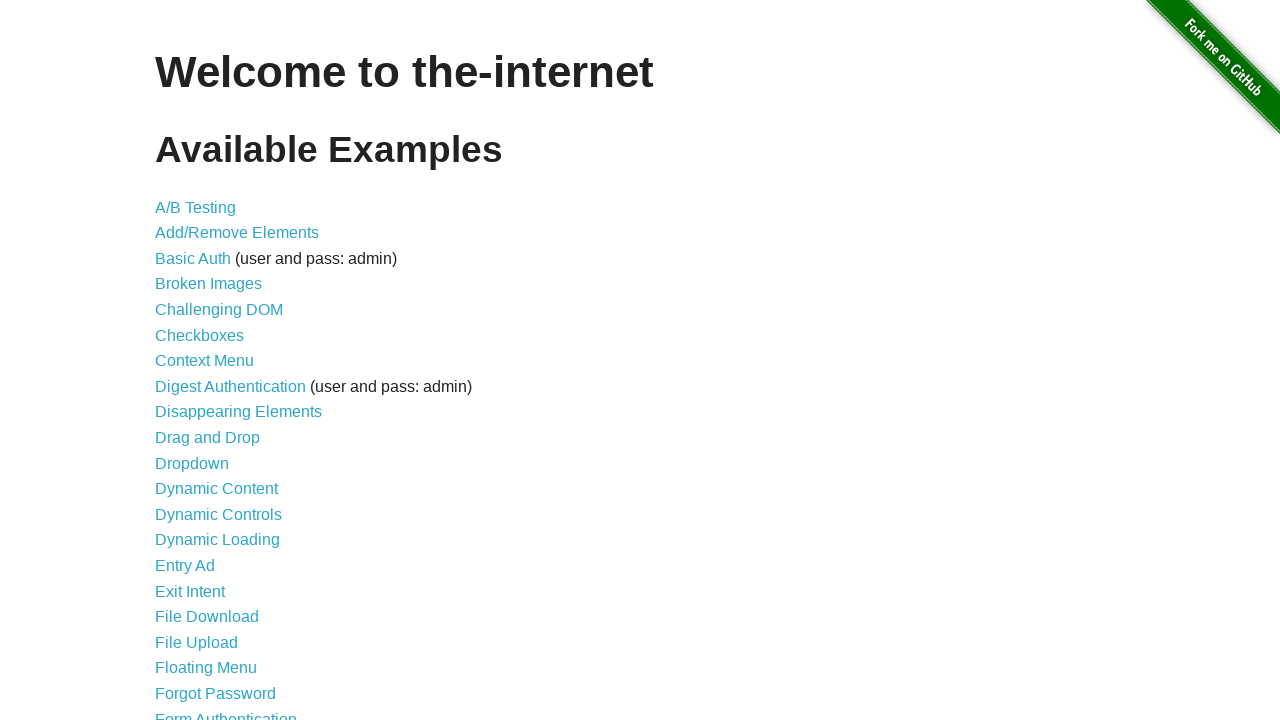

Clicked on Form Authentication link at (226, 712) on text=Form Authentication
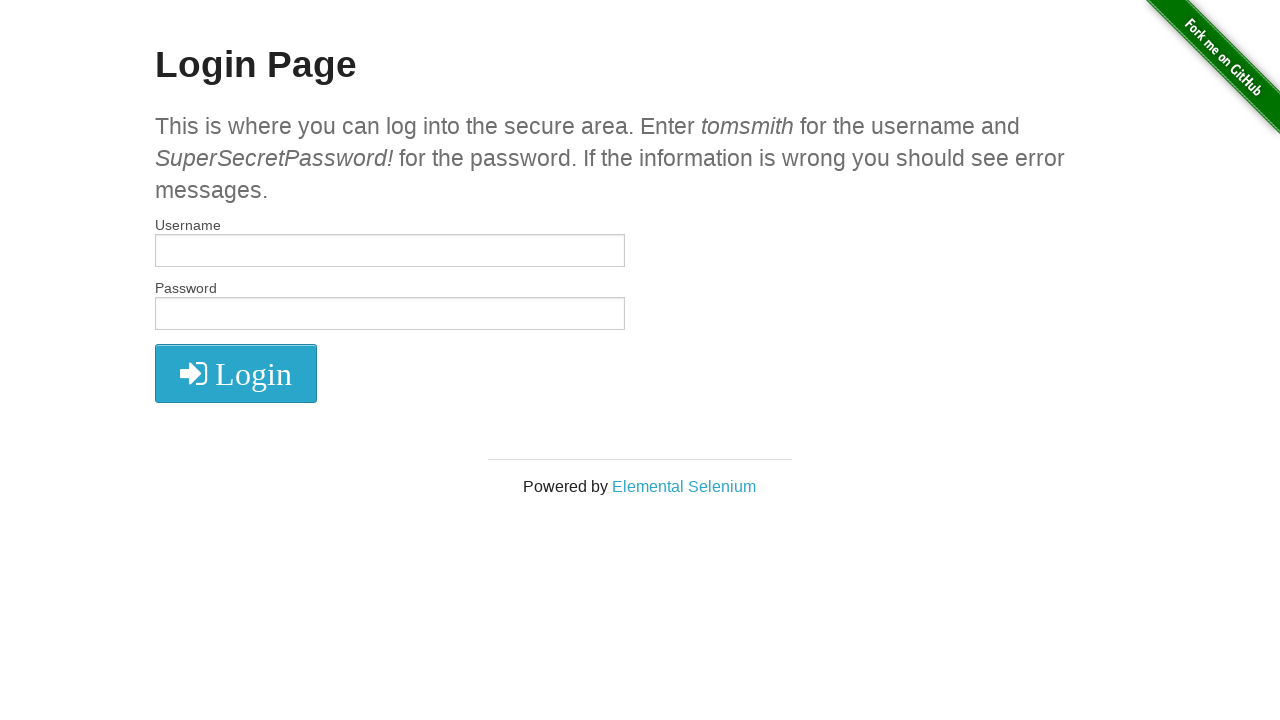

Clicked login button without credentials to trigger error at (236, 373) on .radius
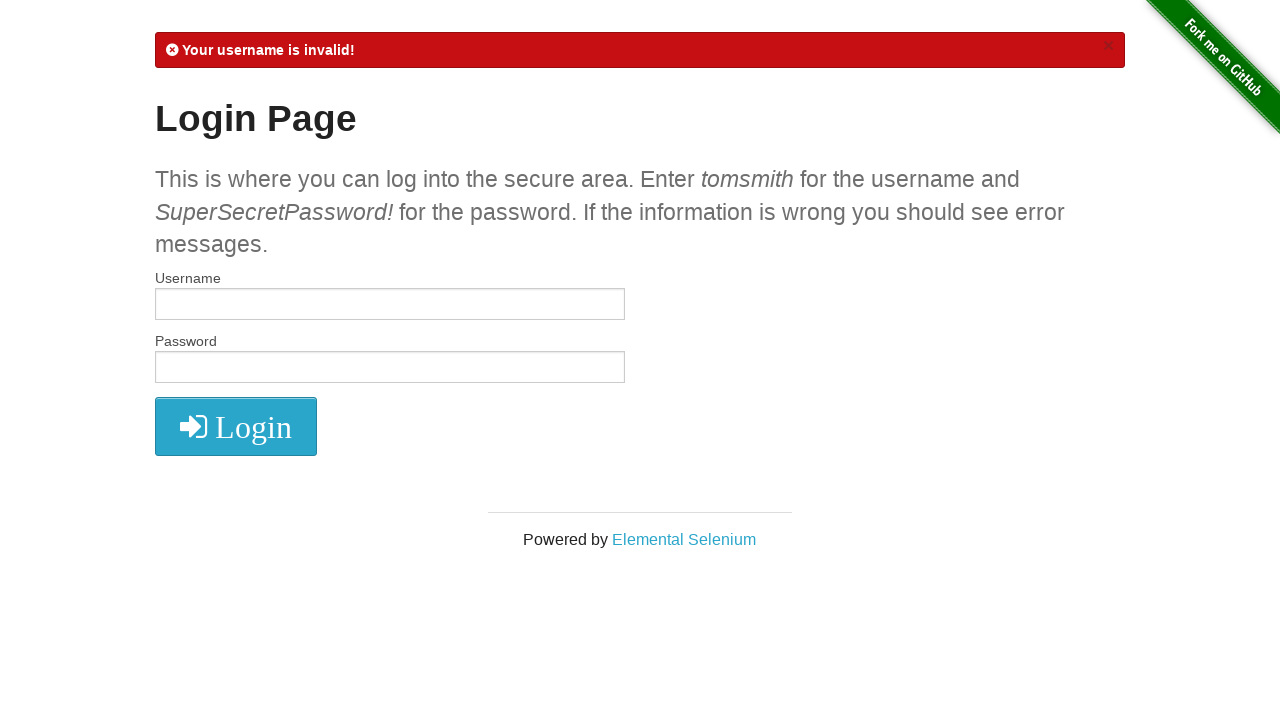

Clicked close button to dismiss error message at (1108, 46) on xpath=//a[normalize-space()="×"]
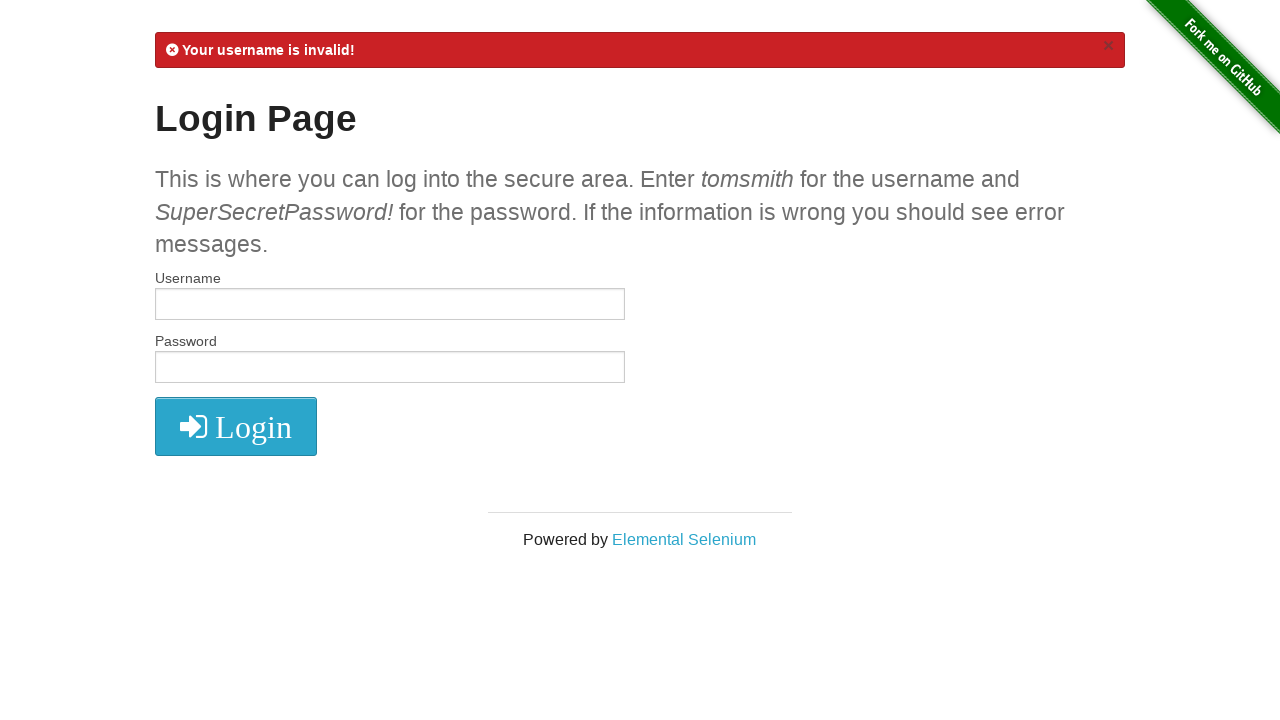

Waited 1000ms for error message to disappear
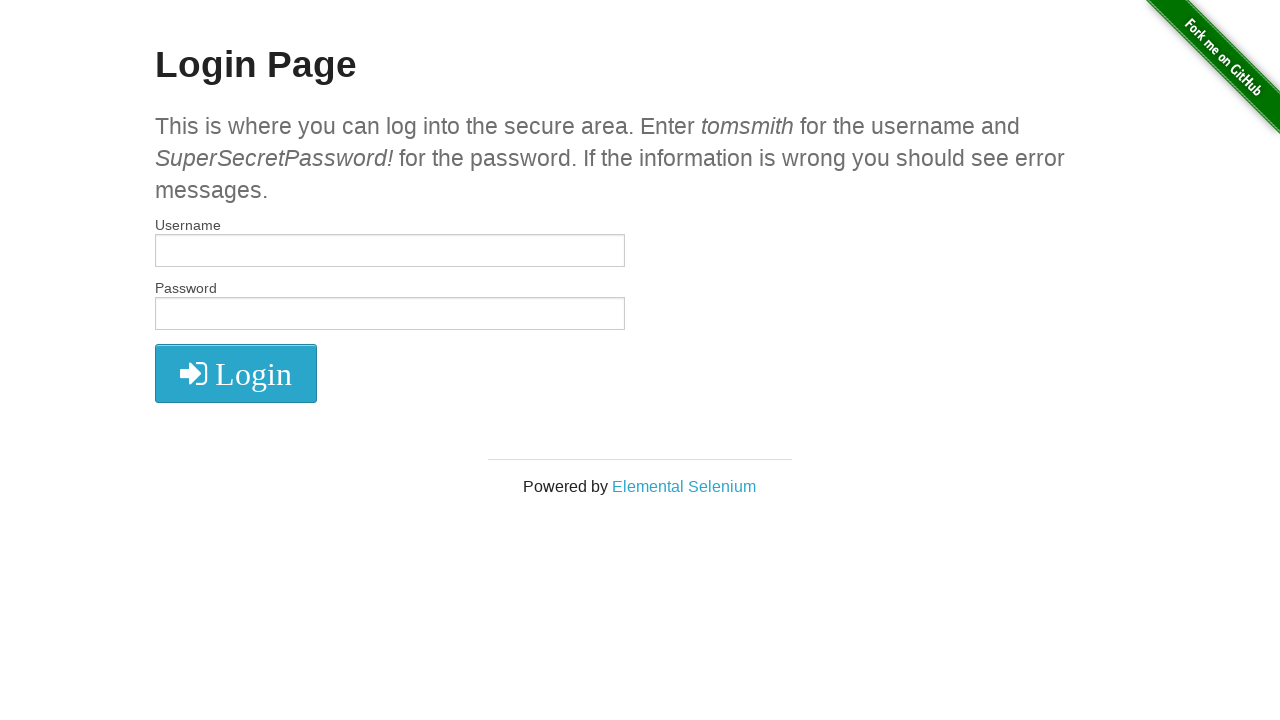

Verified that error message is no longer visible
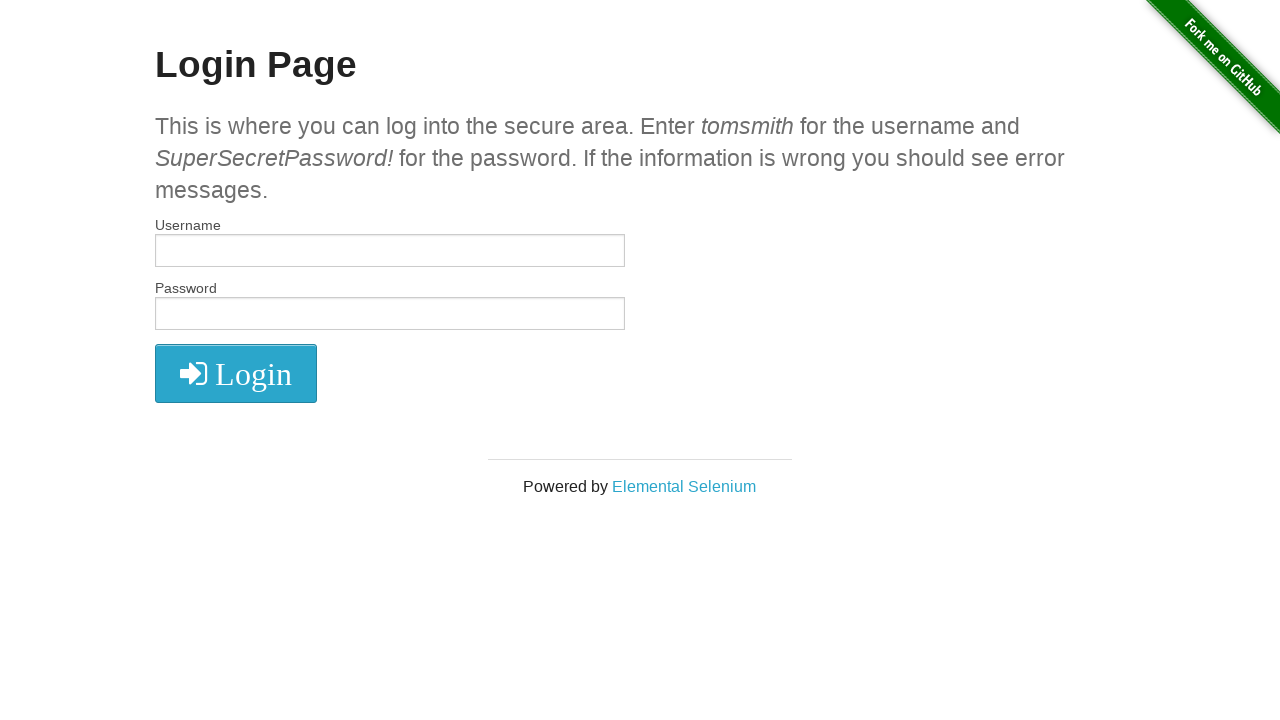

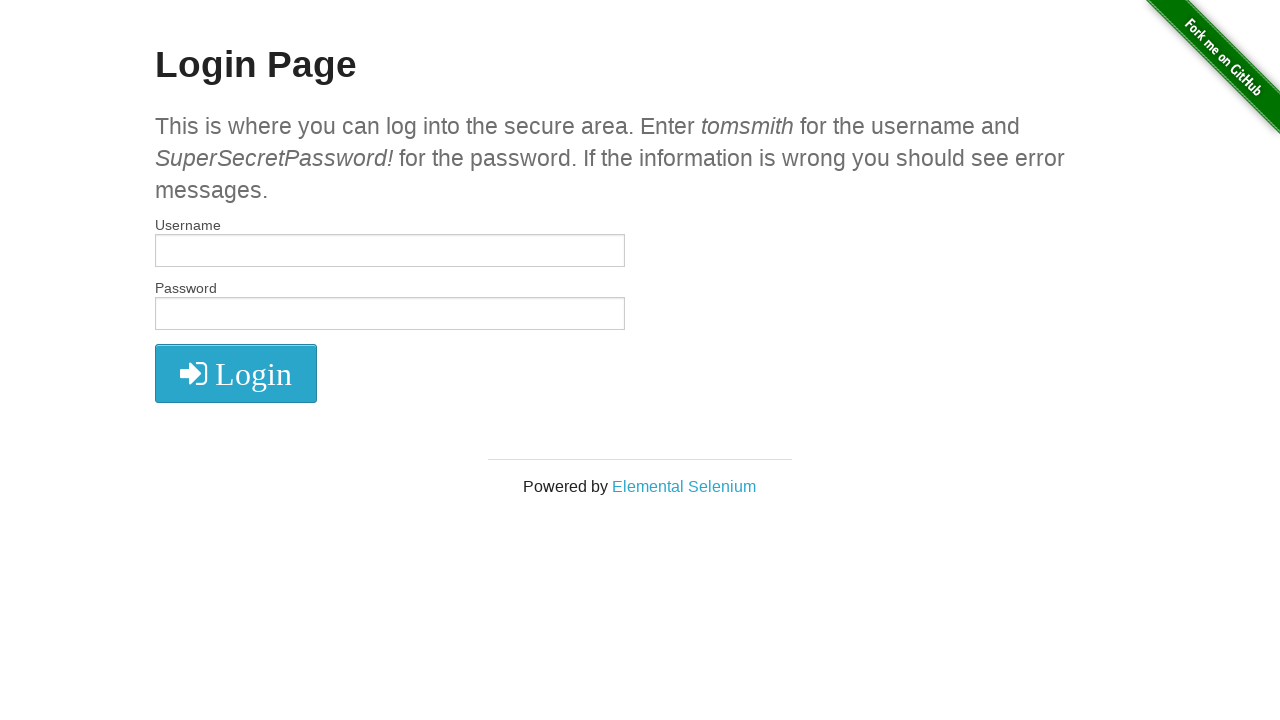